Navigates to a shoe product listing page and uses the products-per-page dropdown to select the option to show all products, then verifies product images are displayed.

Starting URL: https://www.saintsavoy.com/en/product-category/ladies-shoes/

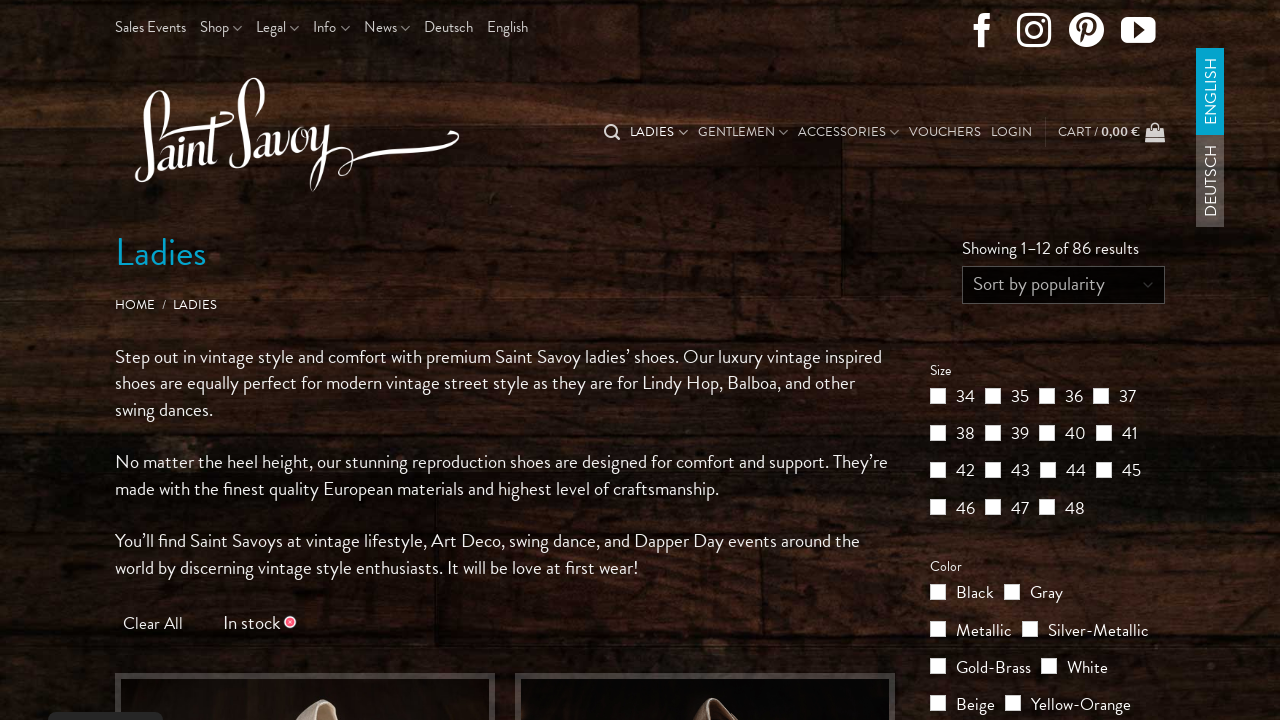

Navigated to Saint Savoy ladies shoes product listing page
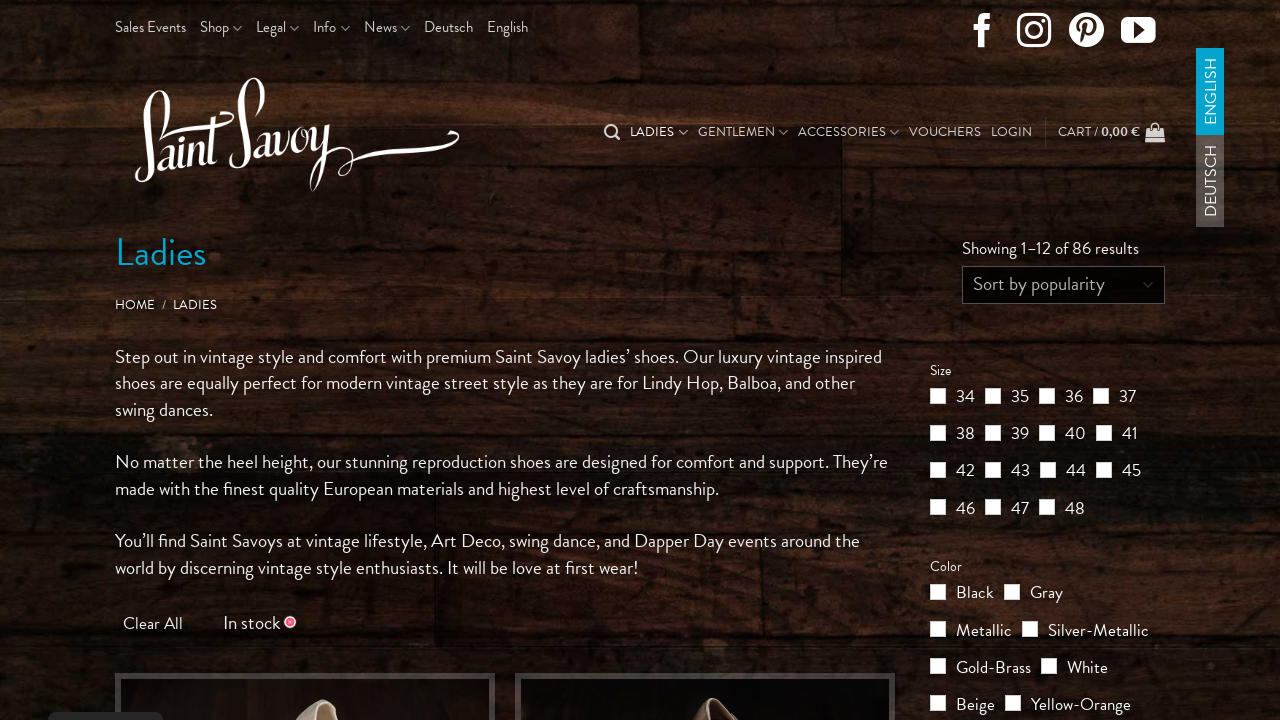

Selected 'show all' option from products-per-page dropdown on select[name='ppp']
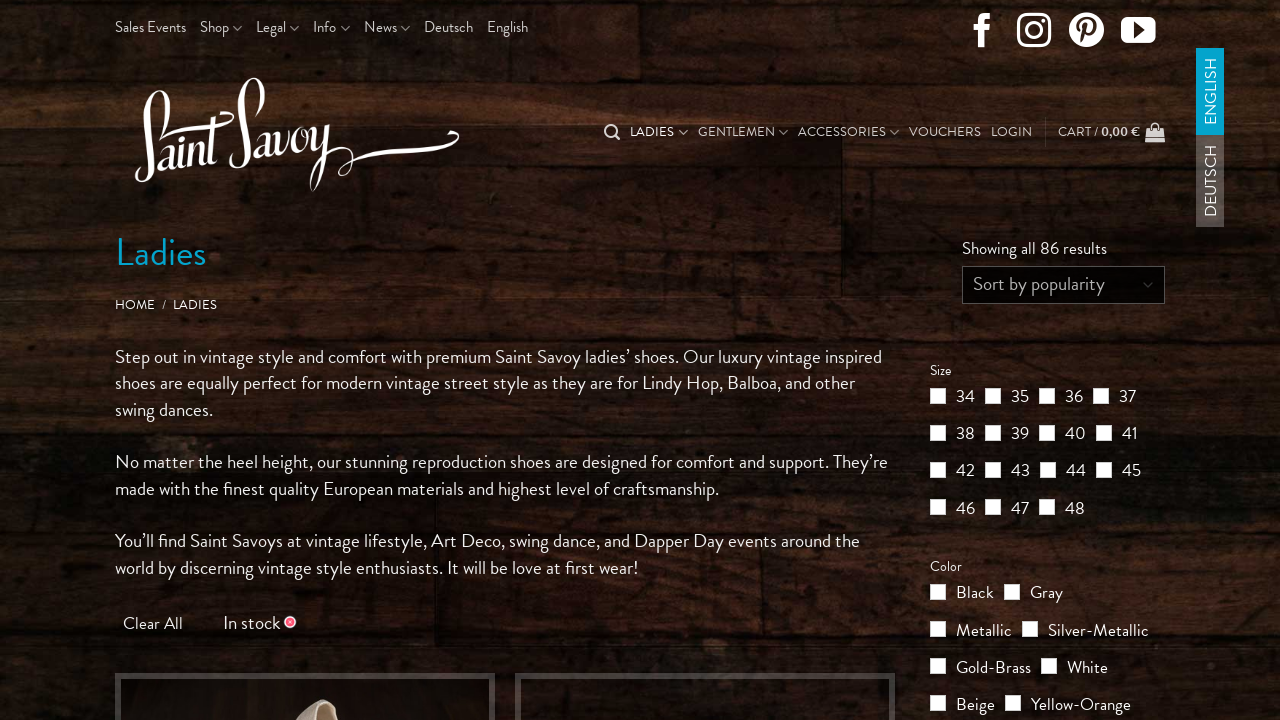

Product images loaded and are displayed on the page
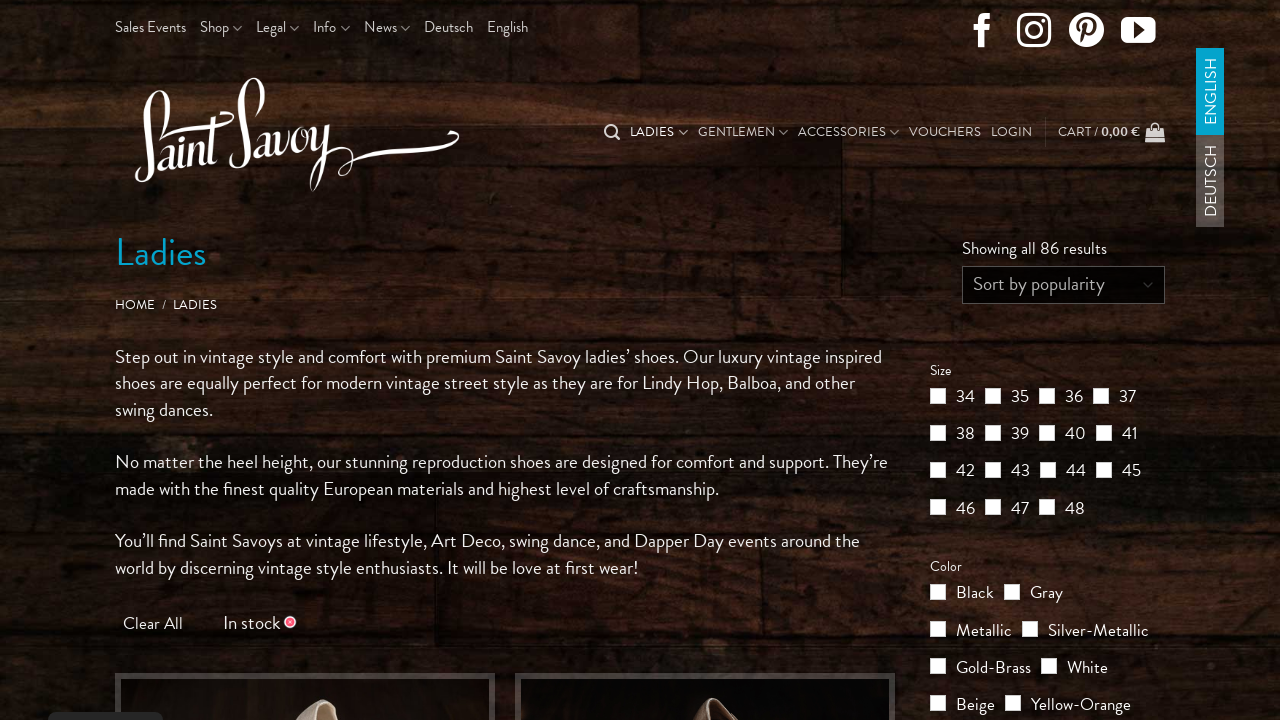

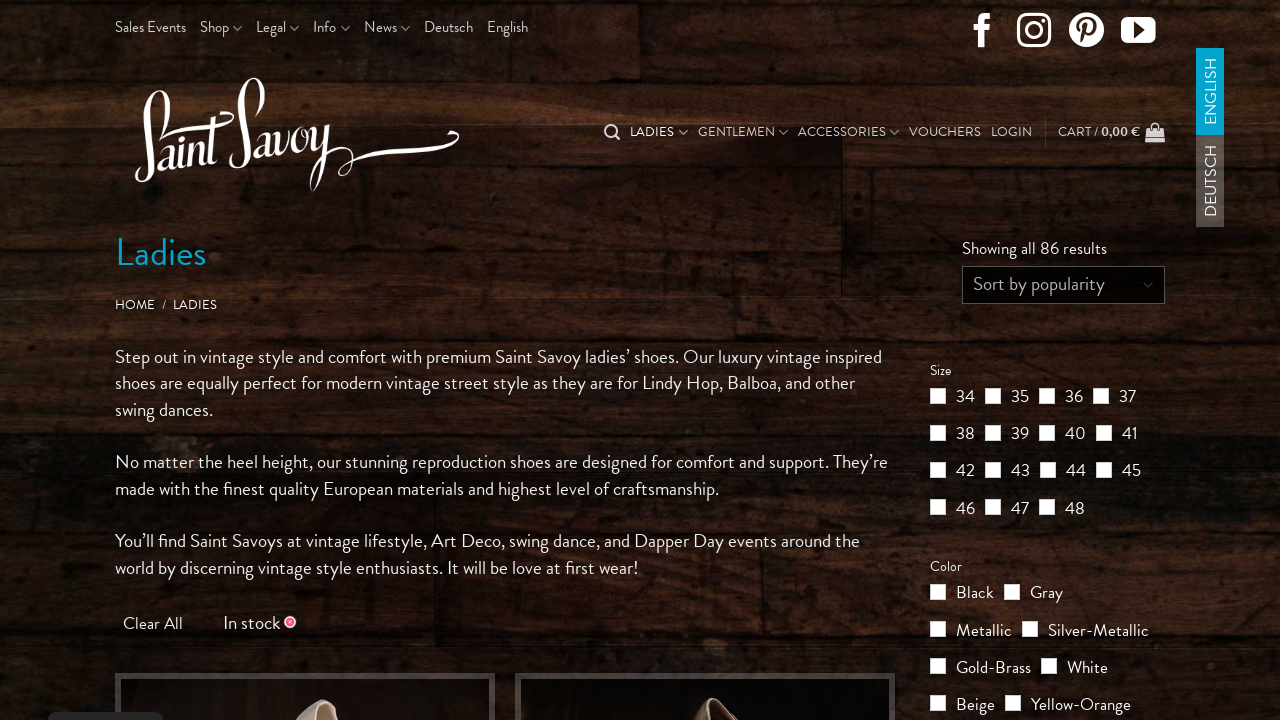